Tests Indian railway train search functionality by entering source and destination stations, unchecking the date filter, and verifying train results are displayed

Starting URL: https://erail.in/

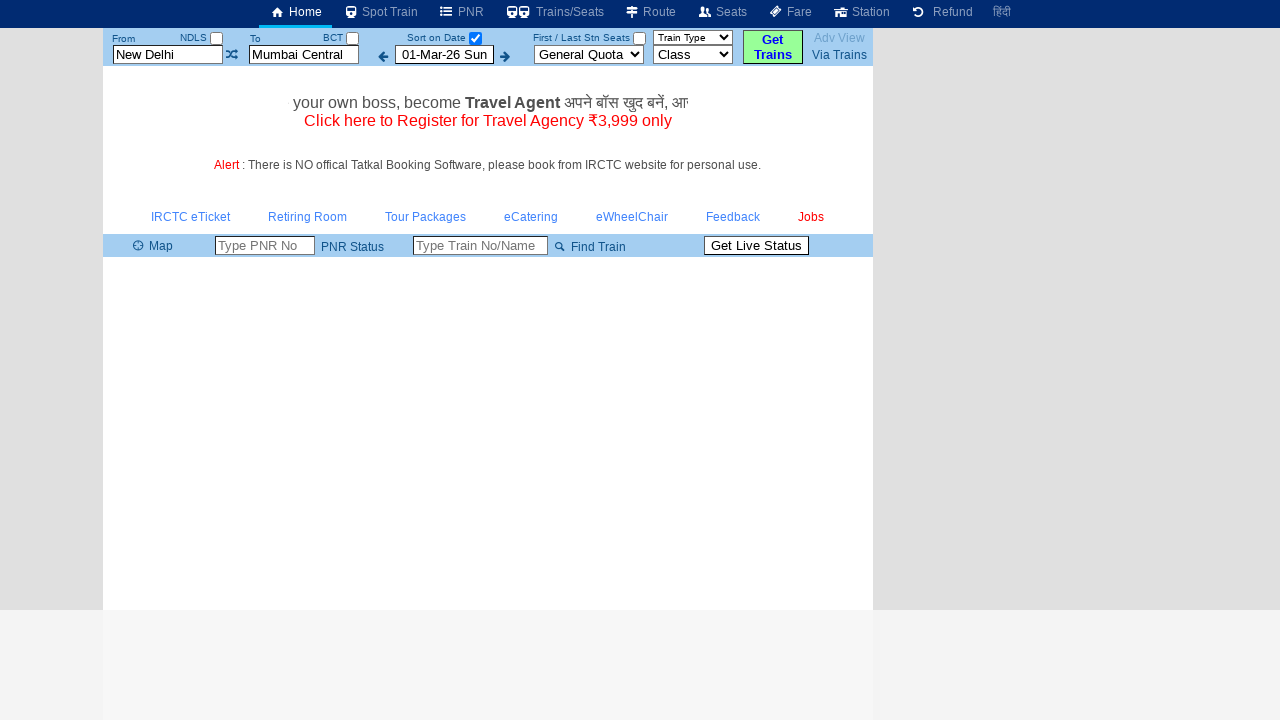

Cleared the 'from' station field on #txtStationFrom
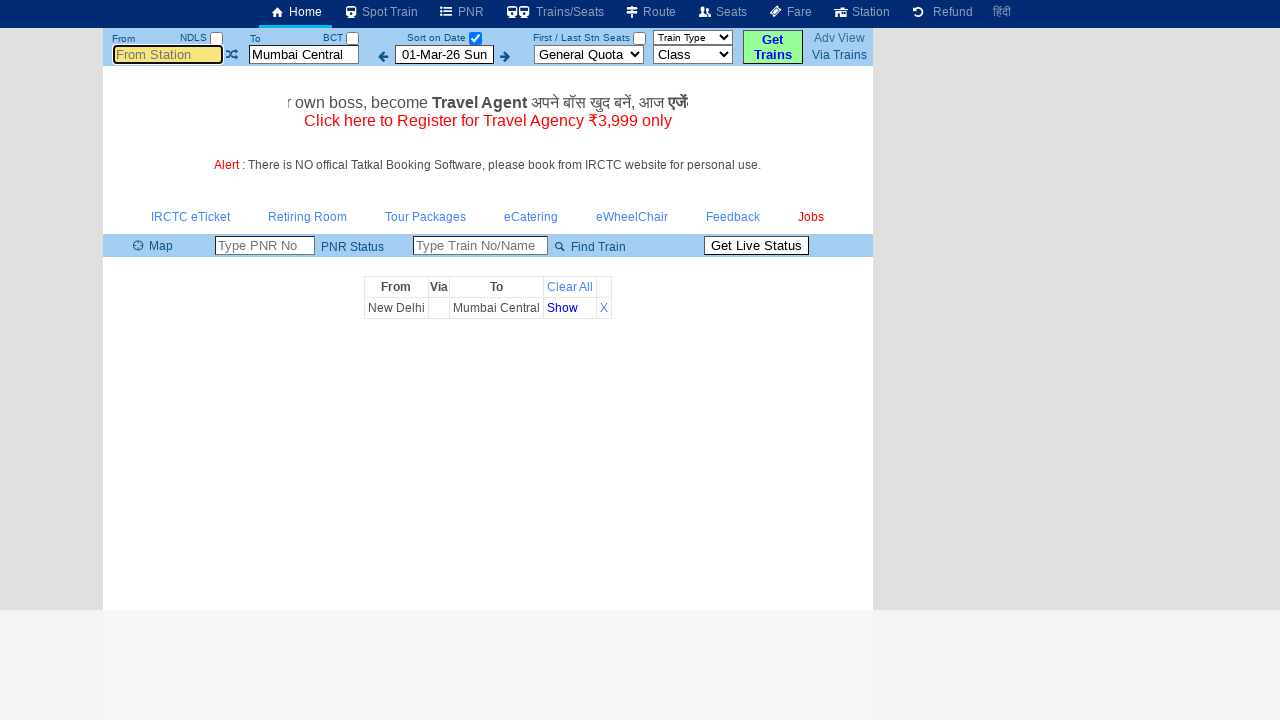

Filled 'from' station field with 'MASS' on #txtStationFrom
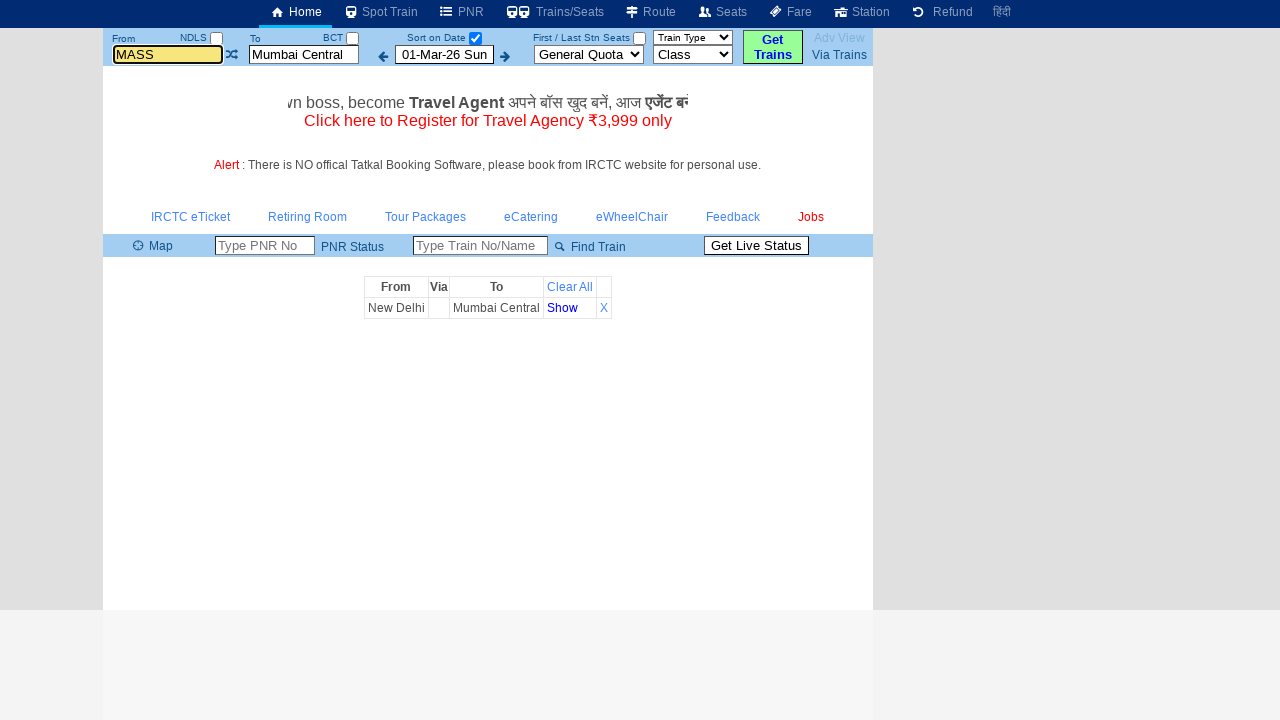

Pressed Enter to confirm 'from' station selection on #txtStationFrom
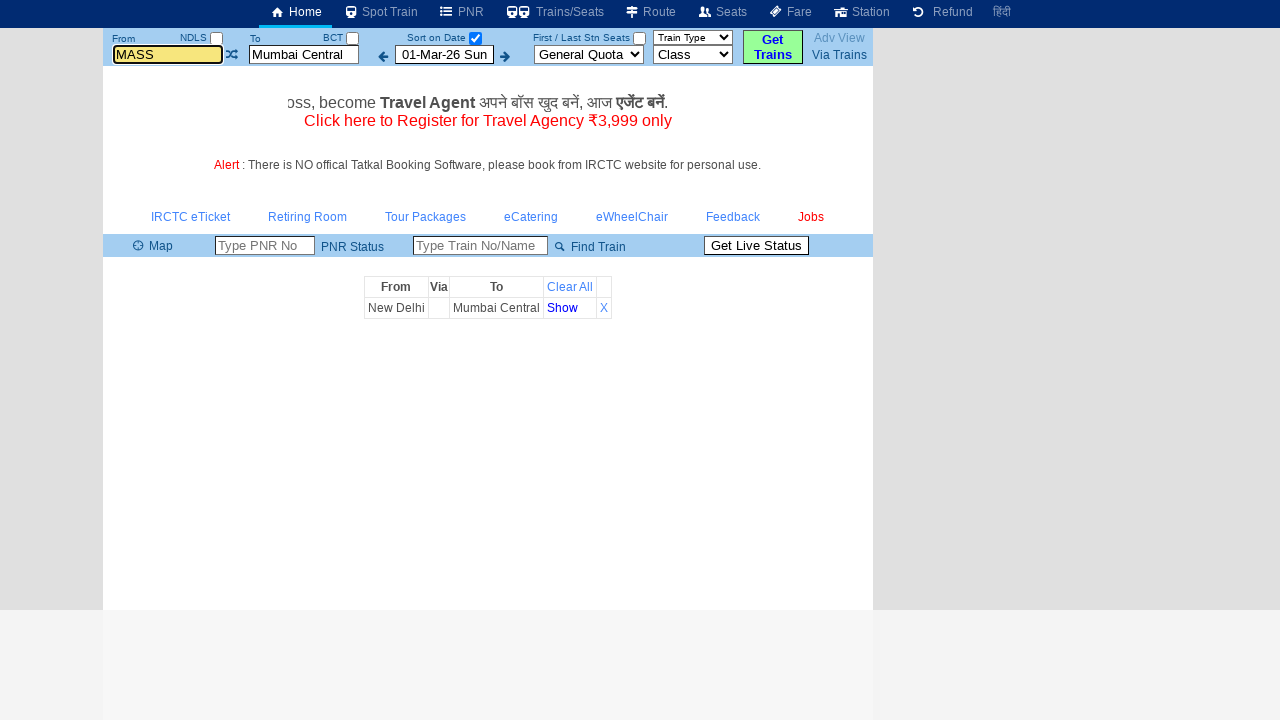

Cleared the 'to' station field on #txtStationTo
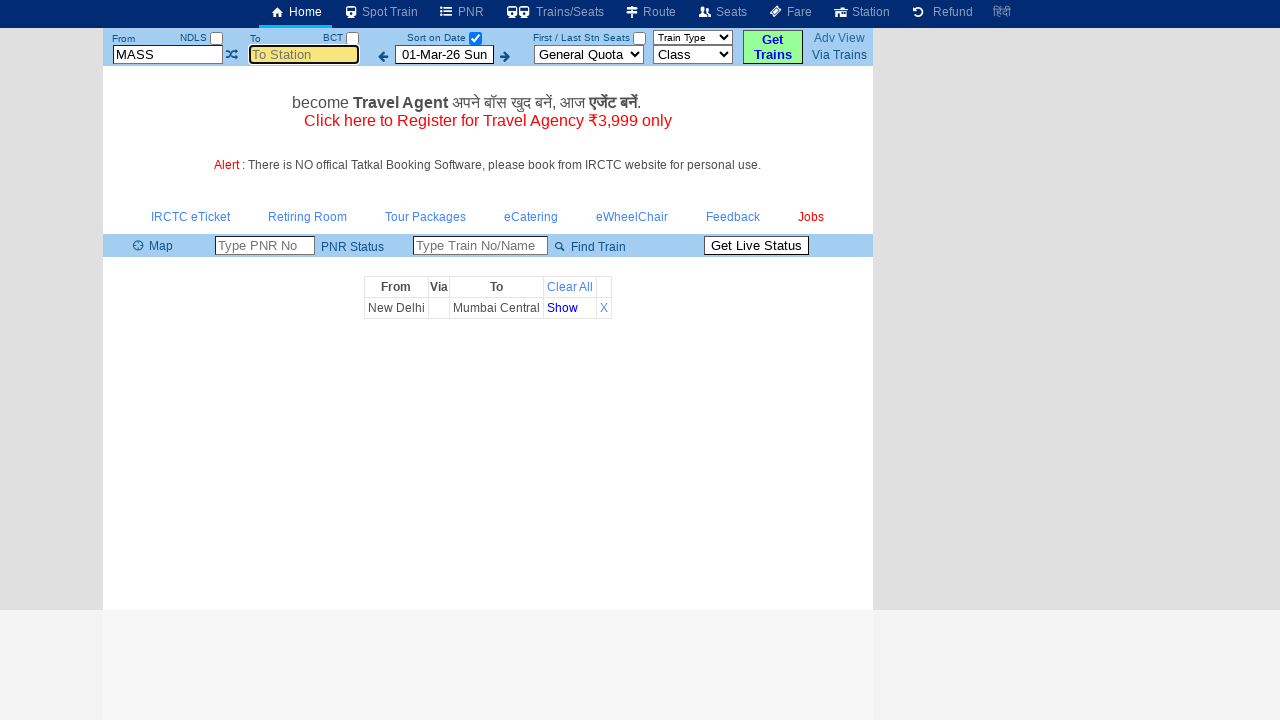

Filled 'to' station field with 'MDU' on #txtStationTo
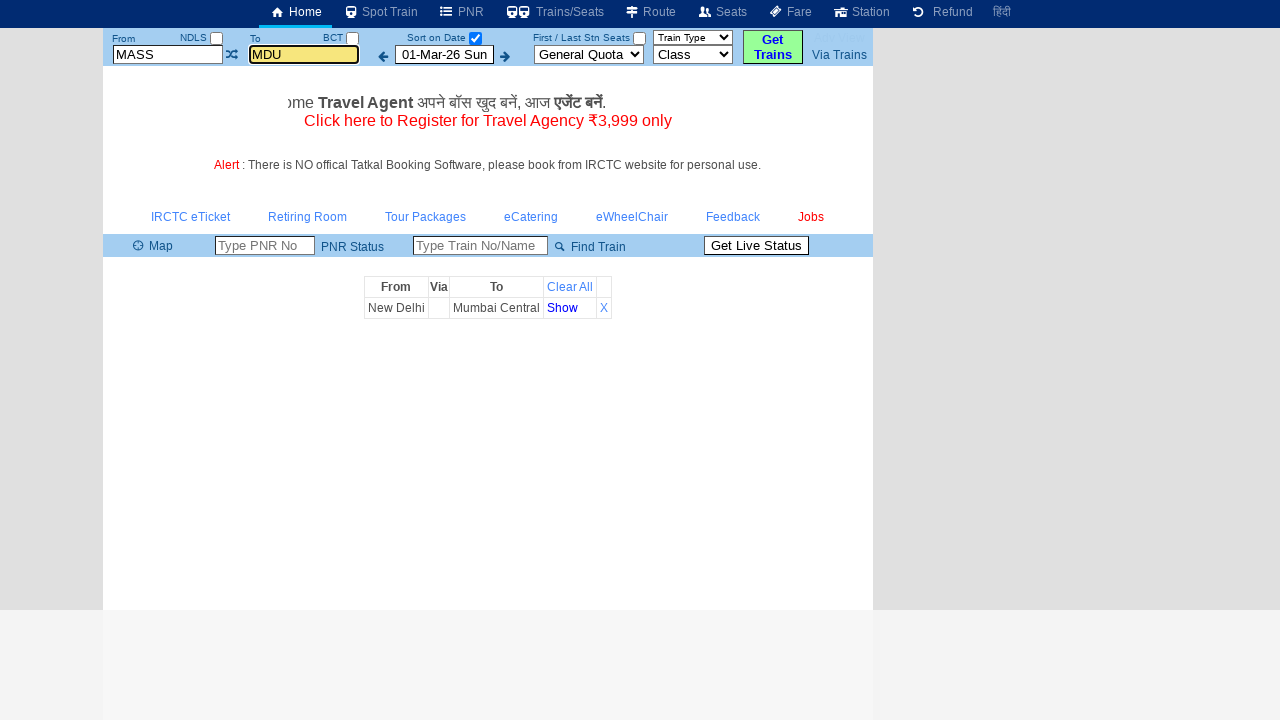

Pressed Enter to confirm 'to' station selection on #txtStationTo
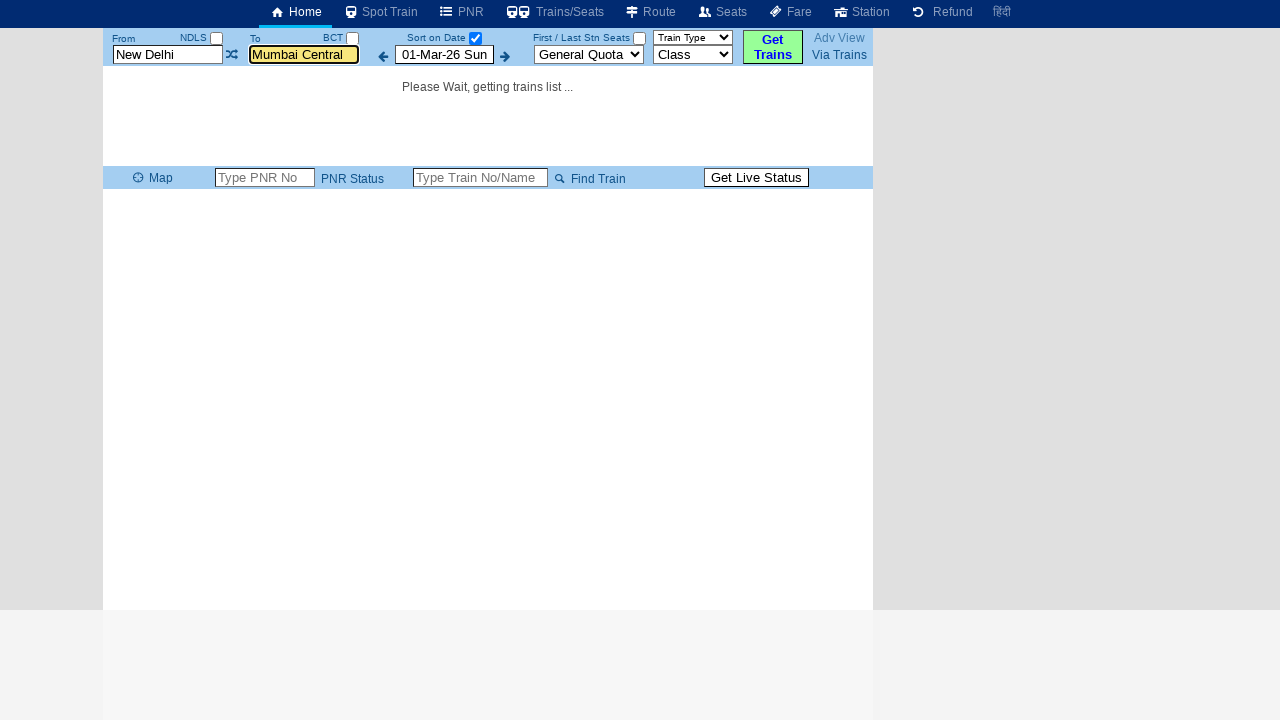

Unchecked the 'sort by date only' checkbox at (475, 38) on #chkSelectDateOnly
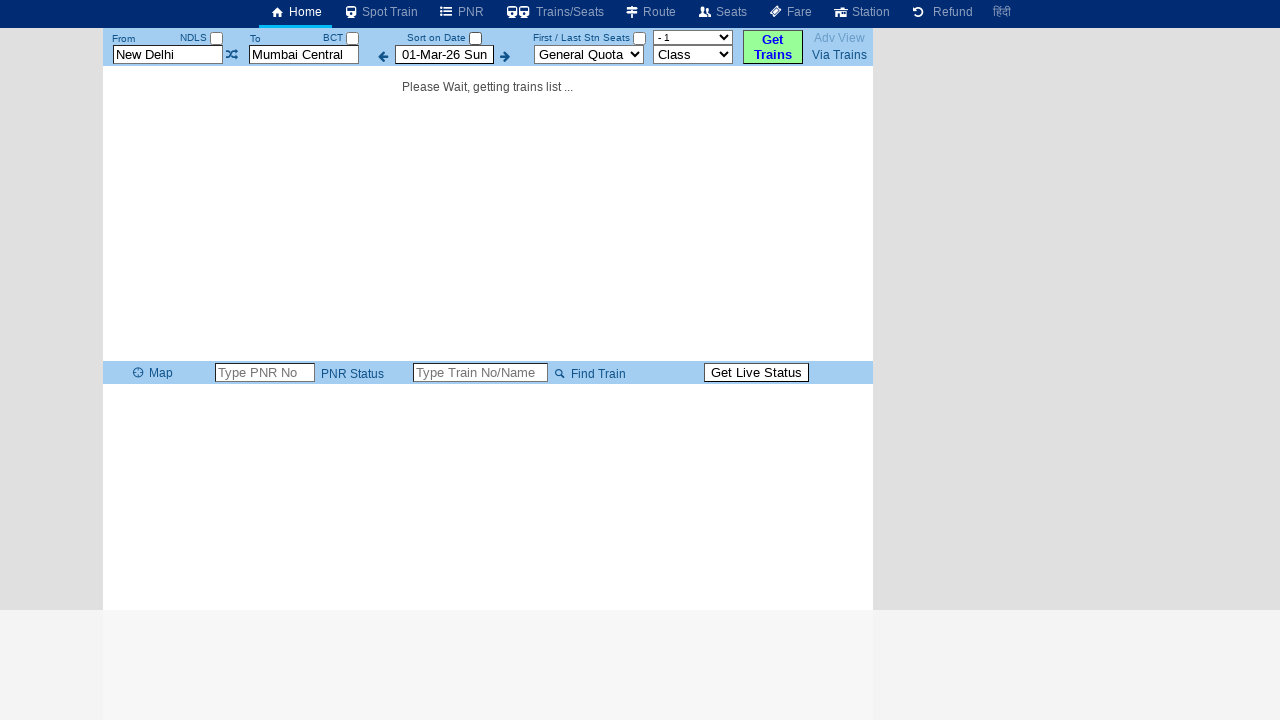

Train results loaded and displayed in table
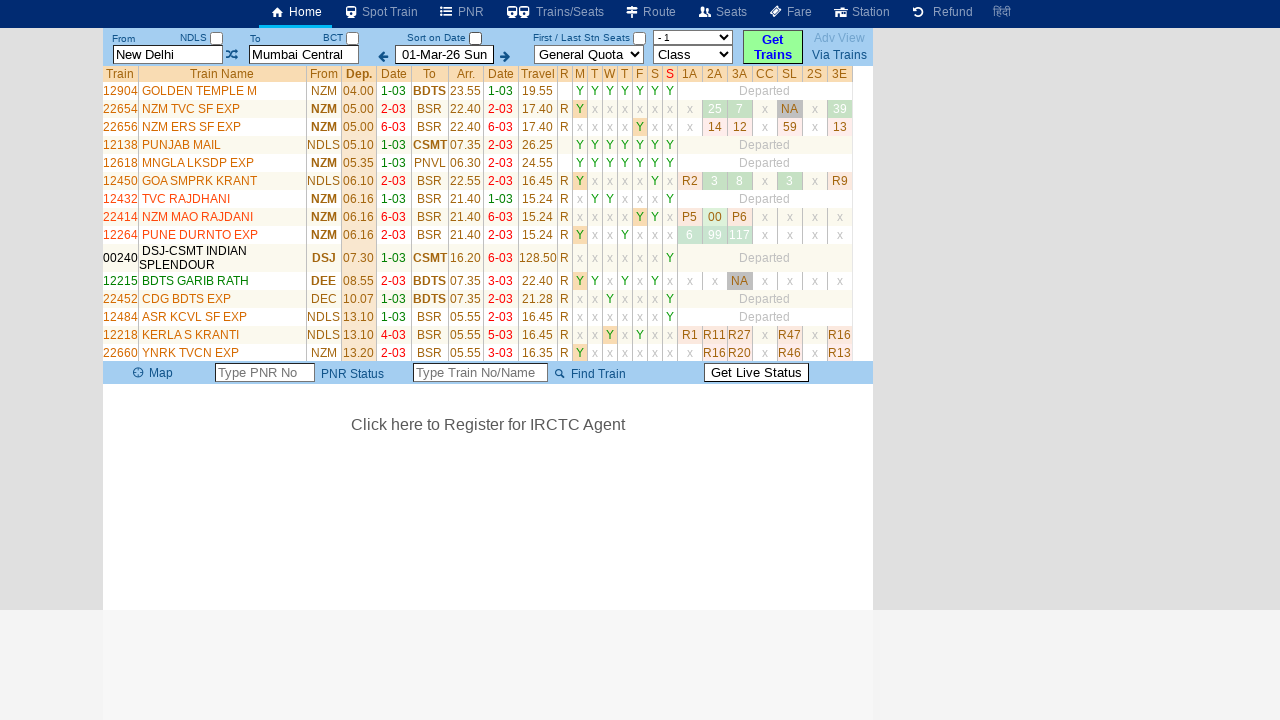

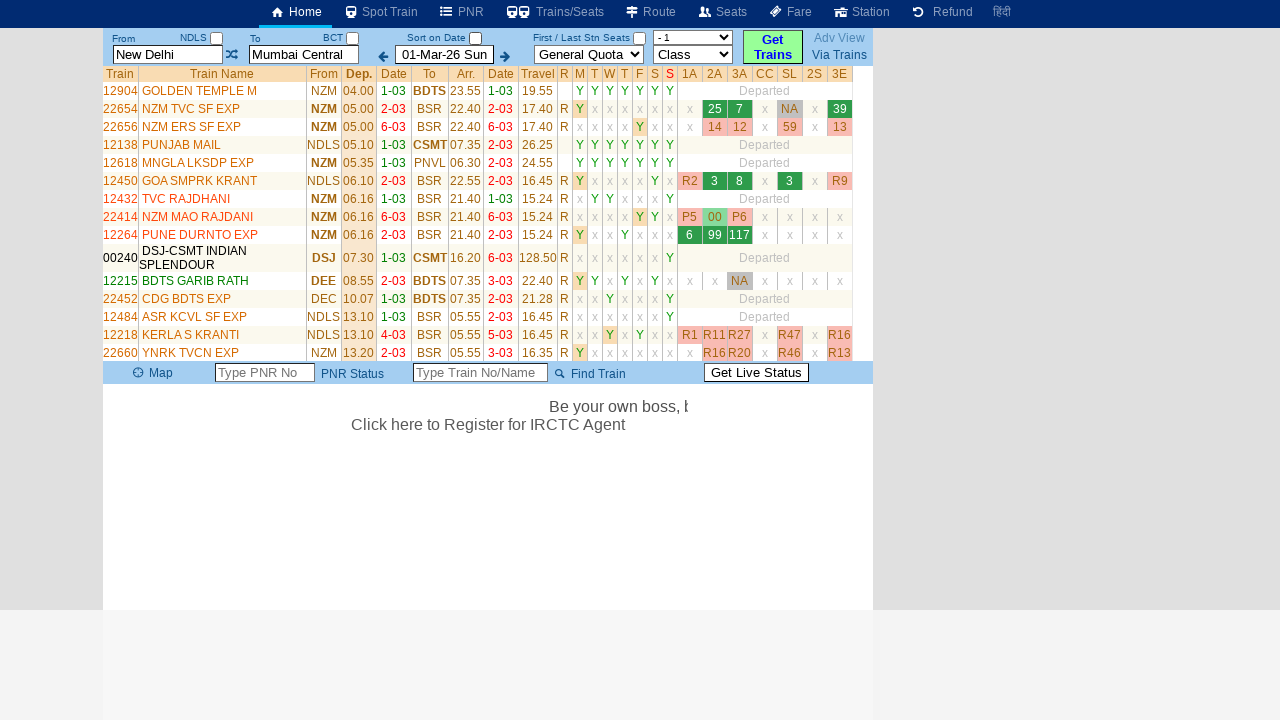